Tests window switching functionality by opening a new window and switching to it

Starting URL: https://demoqa.com/browser-windows

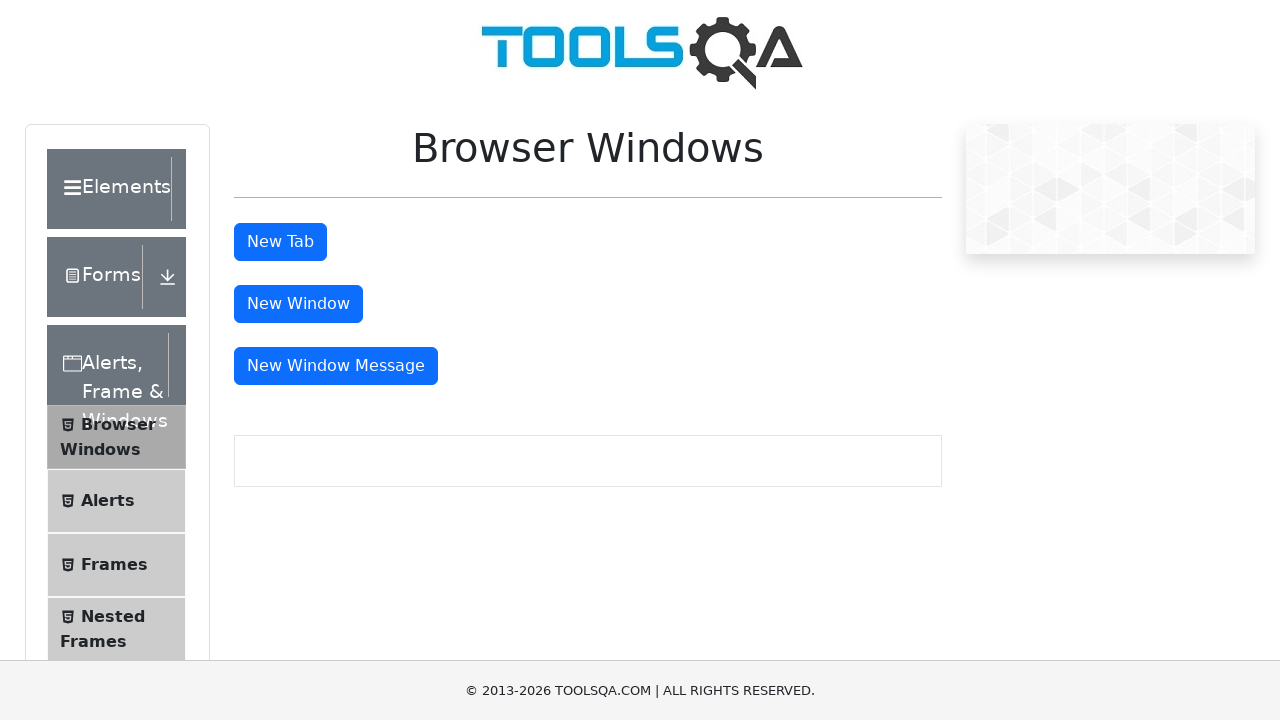

Clicked 'New Window' button to open a new window at (298, 304) on xpath=//button[text()='New Window']
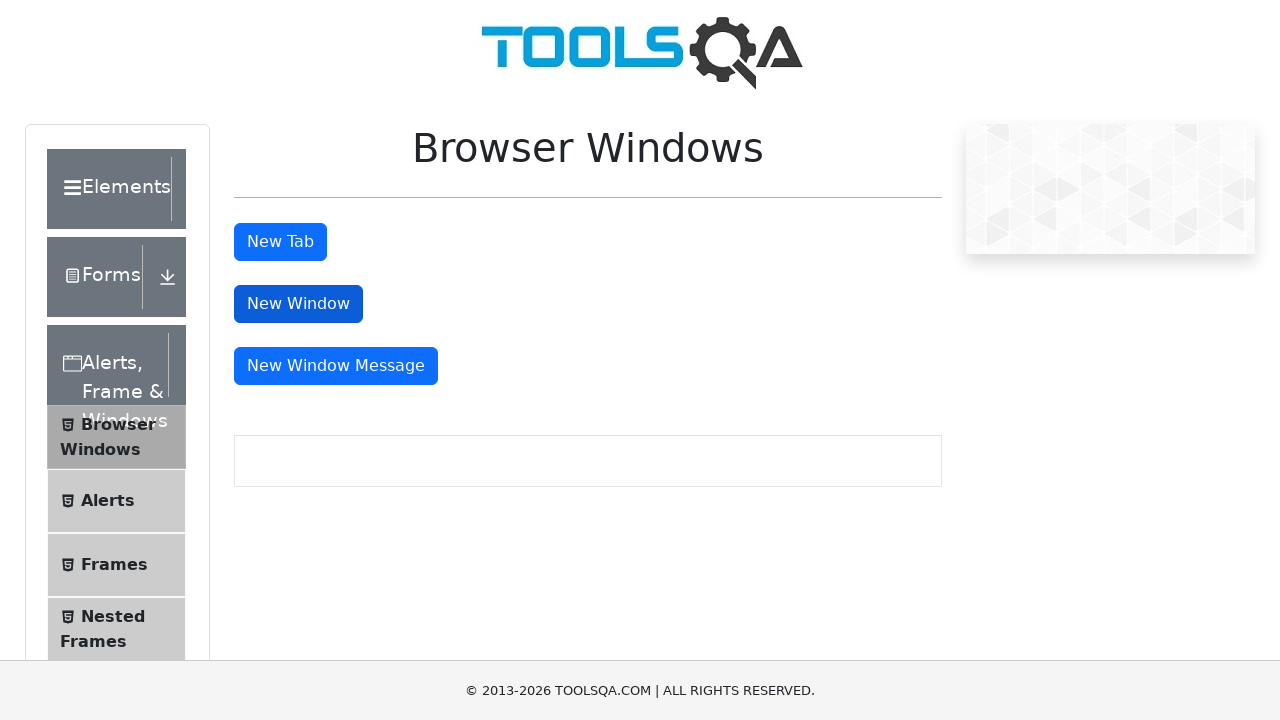

New window/page opened and stored
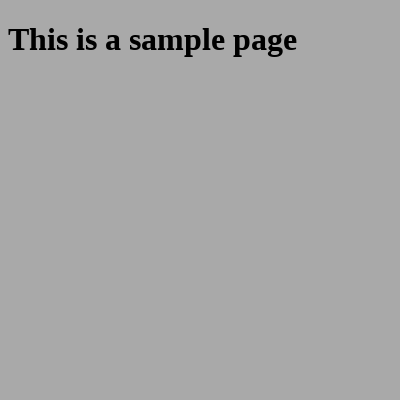

New window page loaded successfully
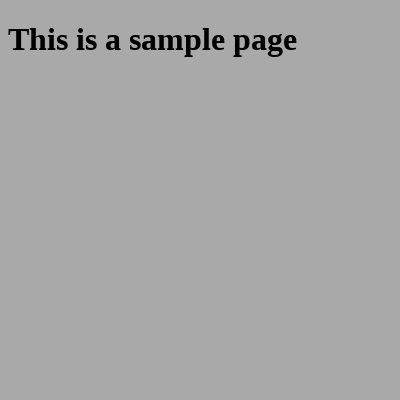

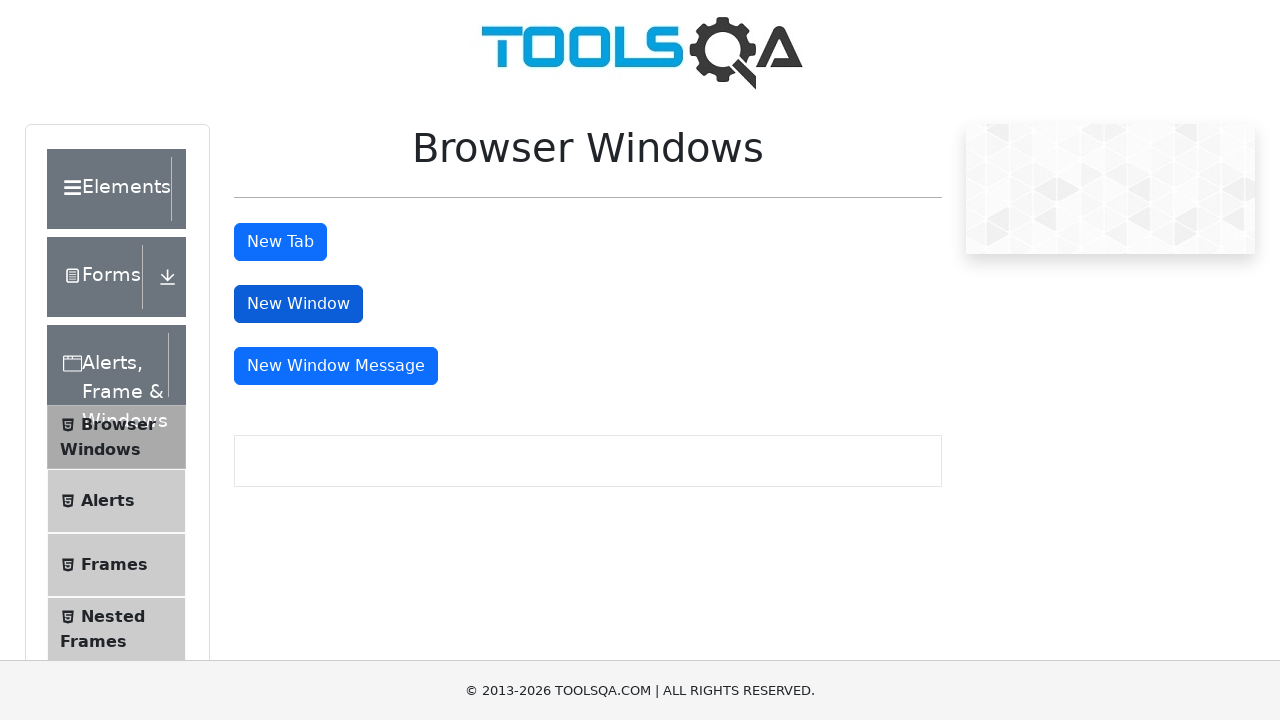